Tests a practice form submission by filling in name, email, password fields, selecting a checkbox and dropdown option, then verifying success message

Starting URL: https://www.rahulshettyacademy.com/angularpractice/

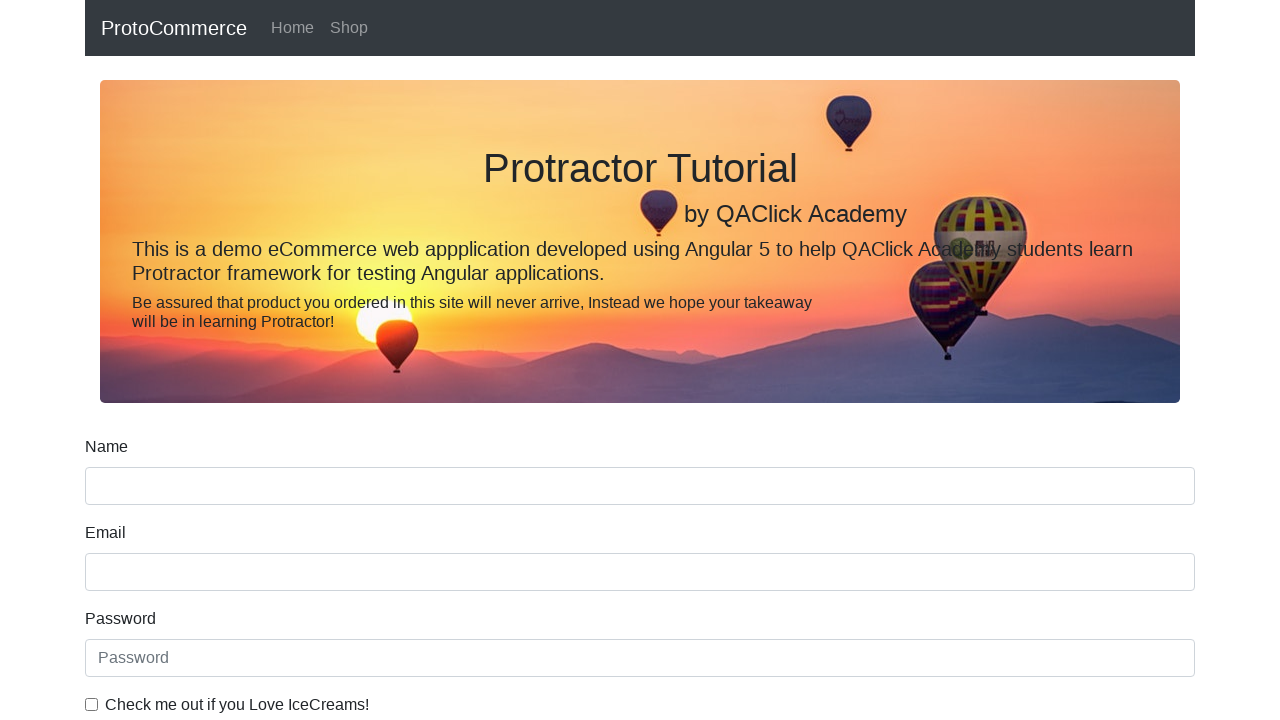

Filled name field with 'John Smith' on [name='name']
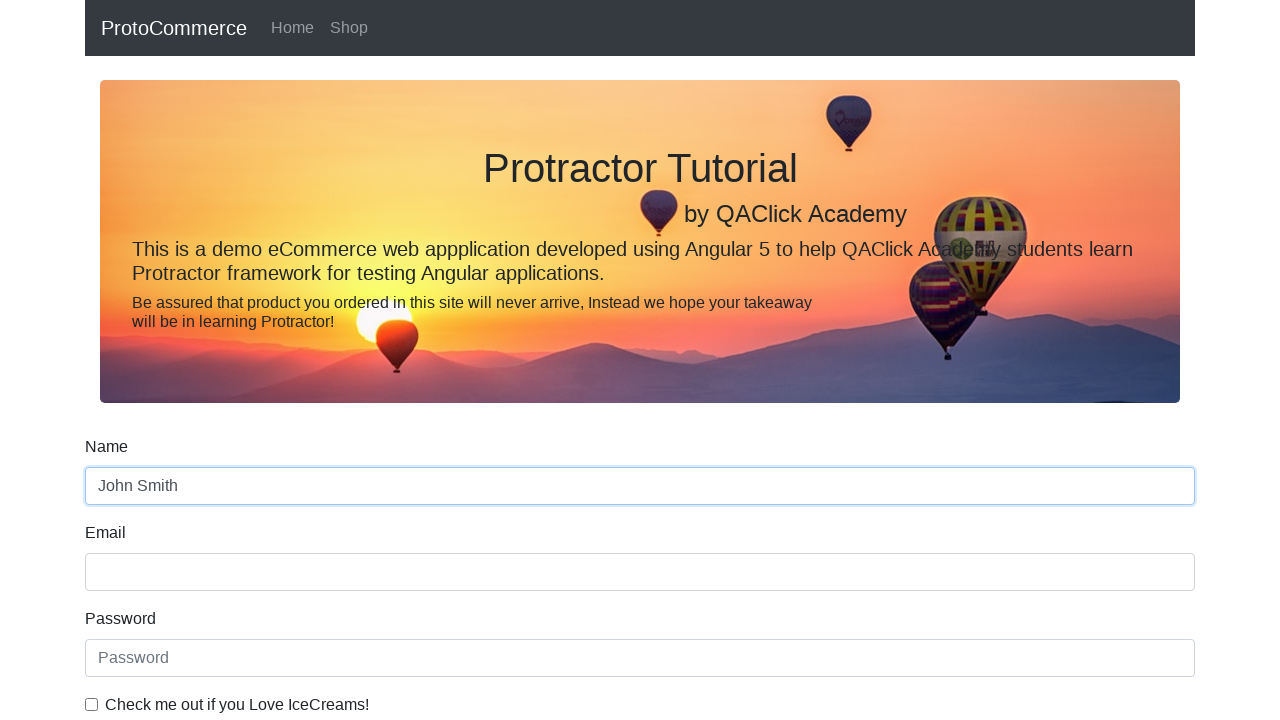

Filled email field with 'john.smith@example.com' on input[name='email']
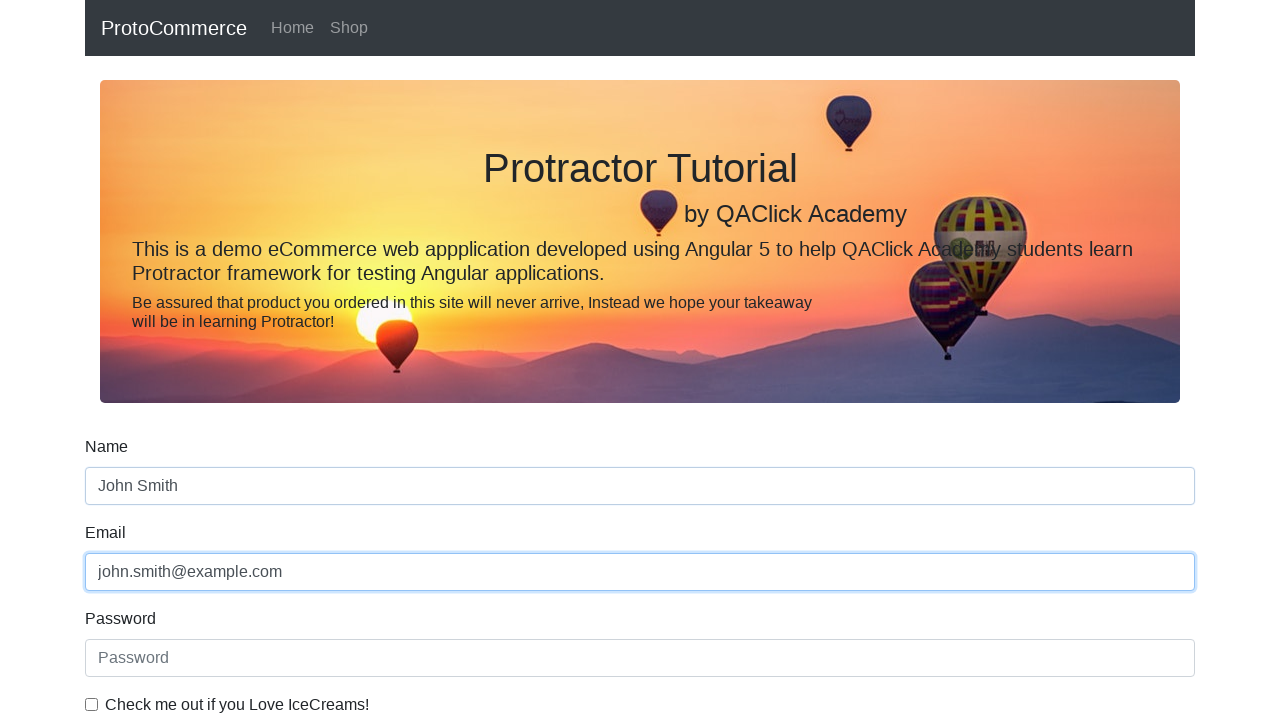

Filled password field with 'securePass123' on #exampleInputPassword1
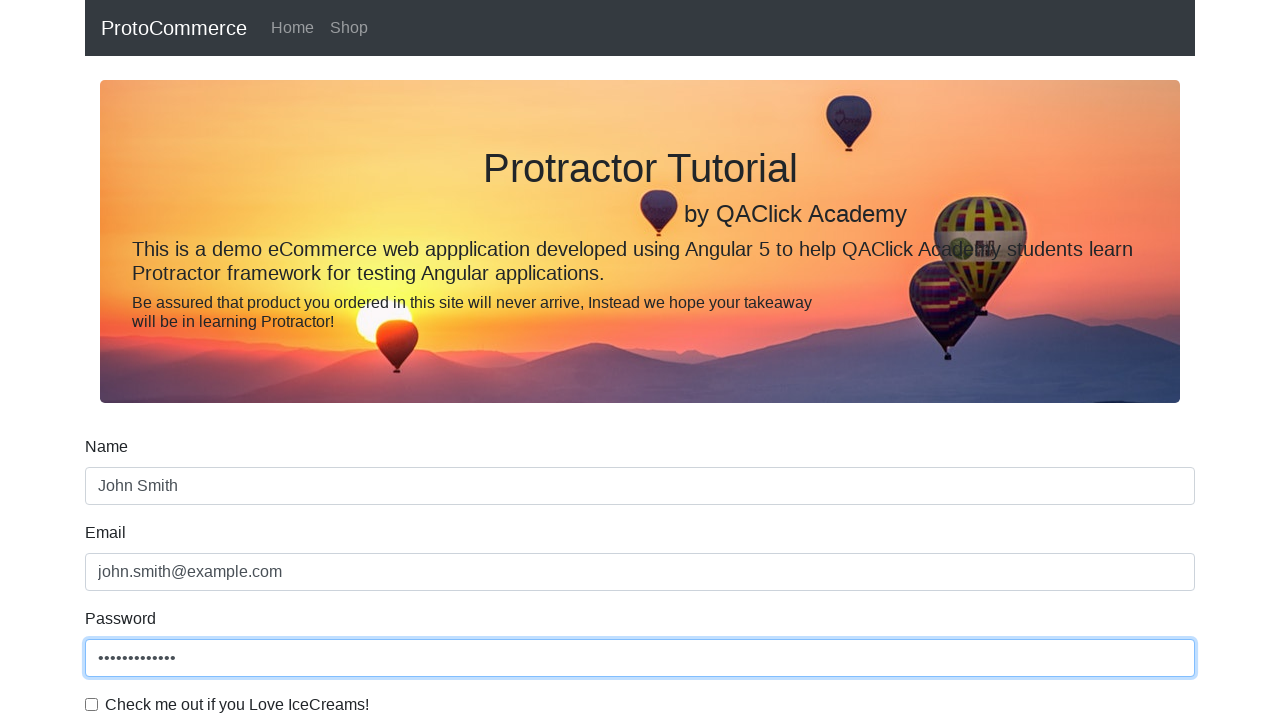

Clicked checkbox to enable agreement at (92, 704) on #exampleCheck1
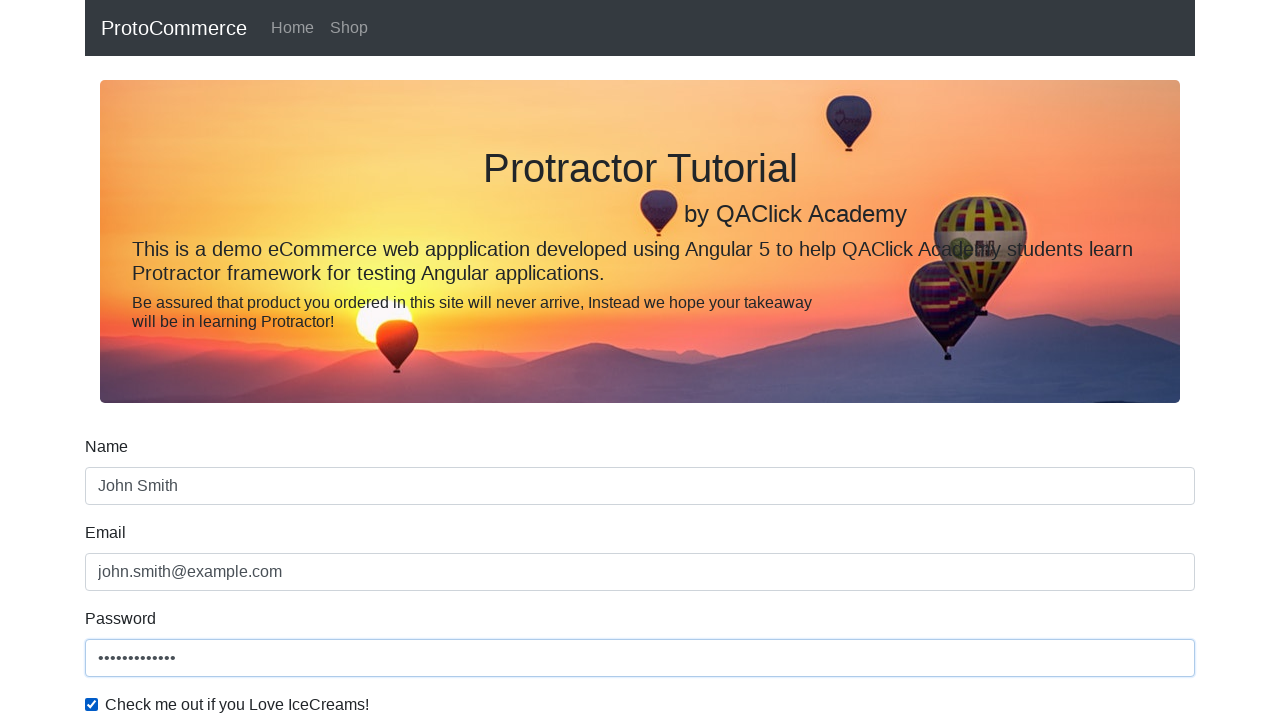

Selected 'Female' from gender dropdown on #exampleFormControlSelect1
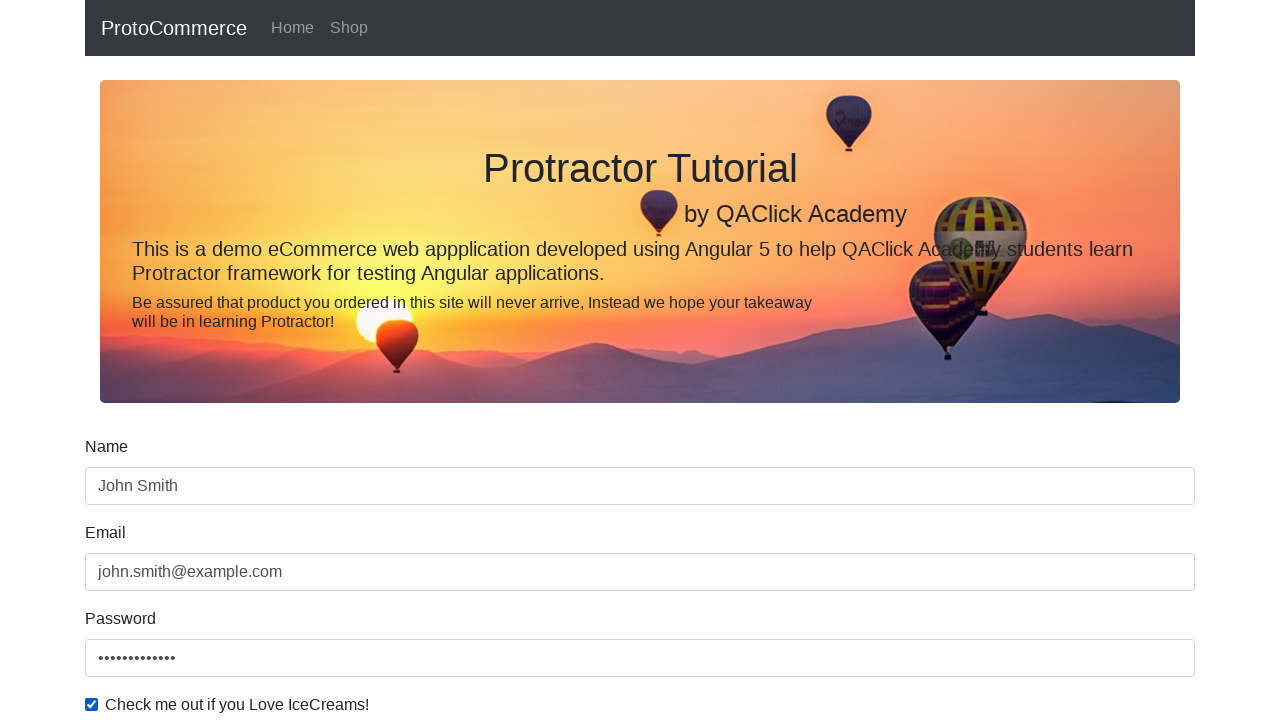

Clicked Submit button to submit the form at (123, 491) on xpath=//input[@value='Submit']
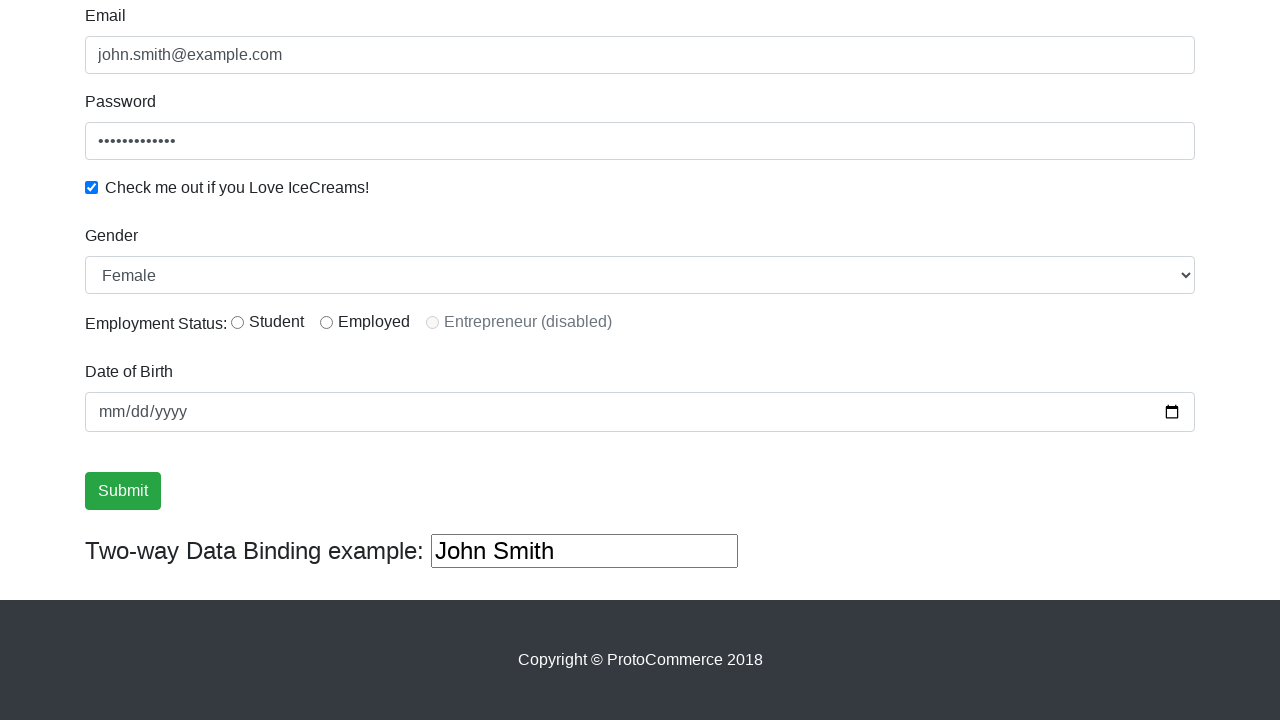

Success alert message appeared
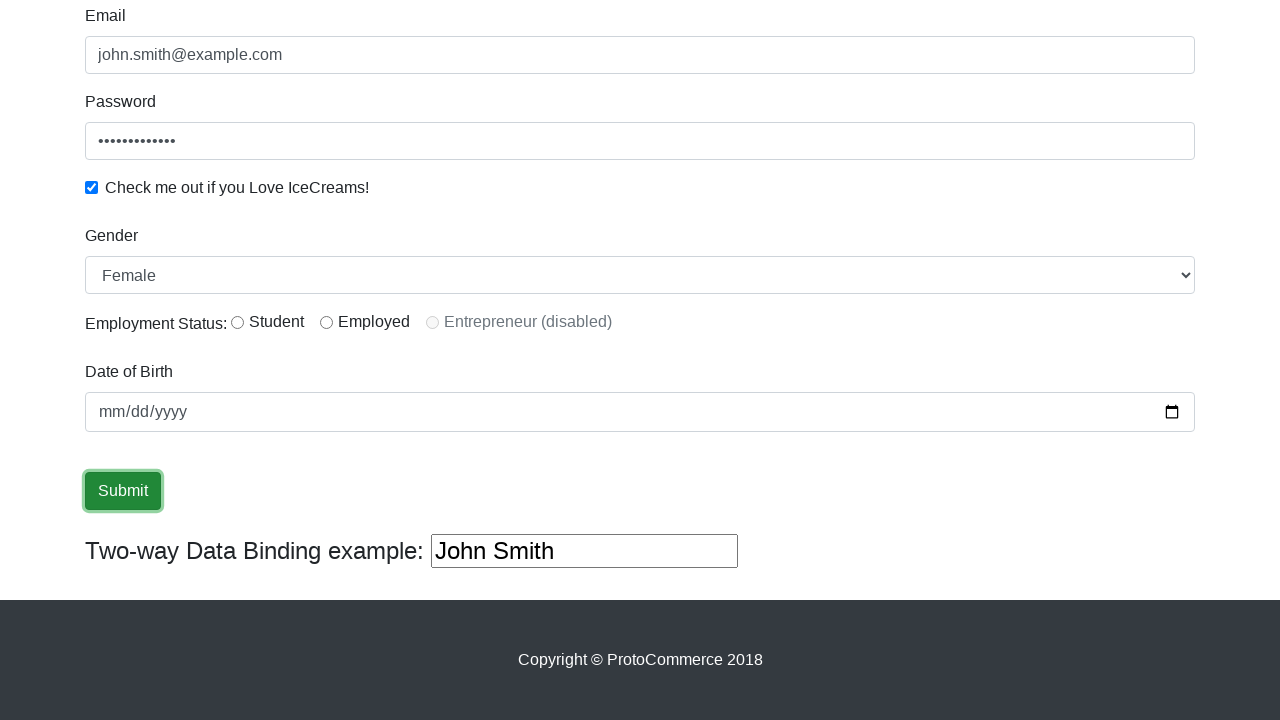

Verified success message contains 'Success'
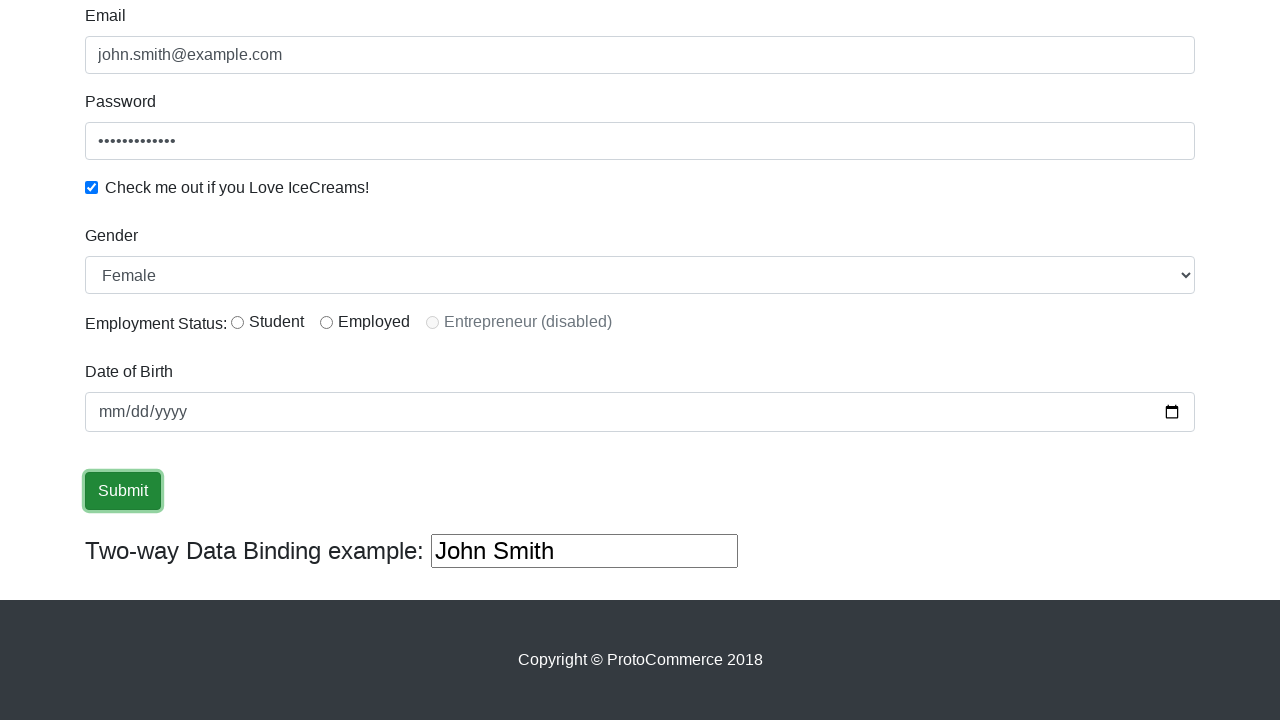

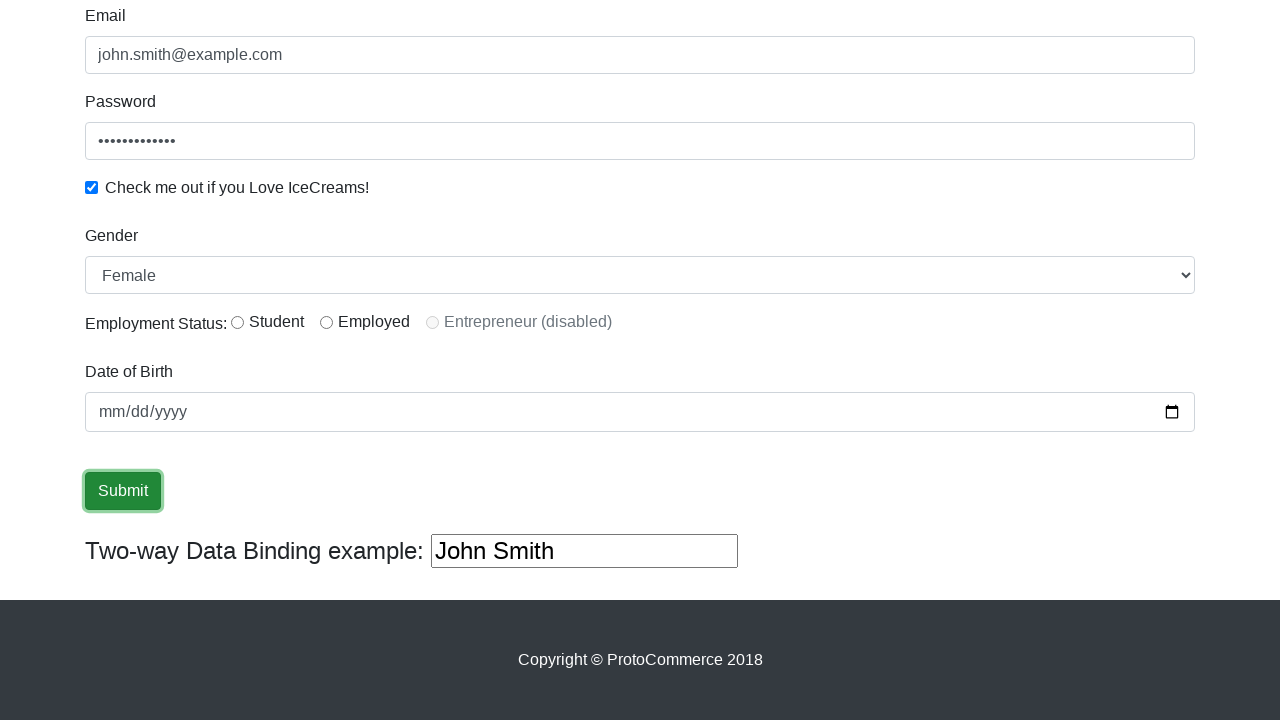